Tests nested iframe navigation by clicking on "Nested Frames" link, then switching through nested frames (frame-top and frame-middle) to access content within the innermost frame.

Starting URL: https://the-internet.herokuapp.com/

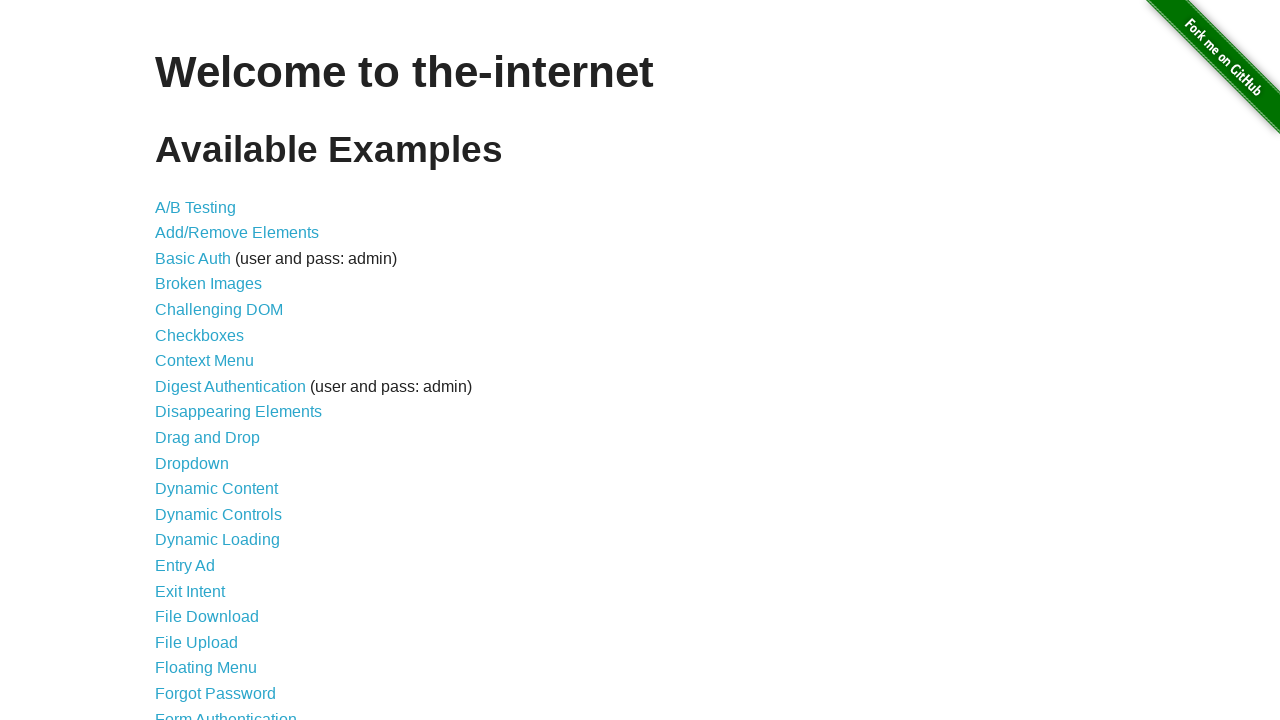

Clicked on 'Nested Frames' link at (210, 395) on text=Nested Frames
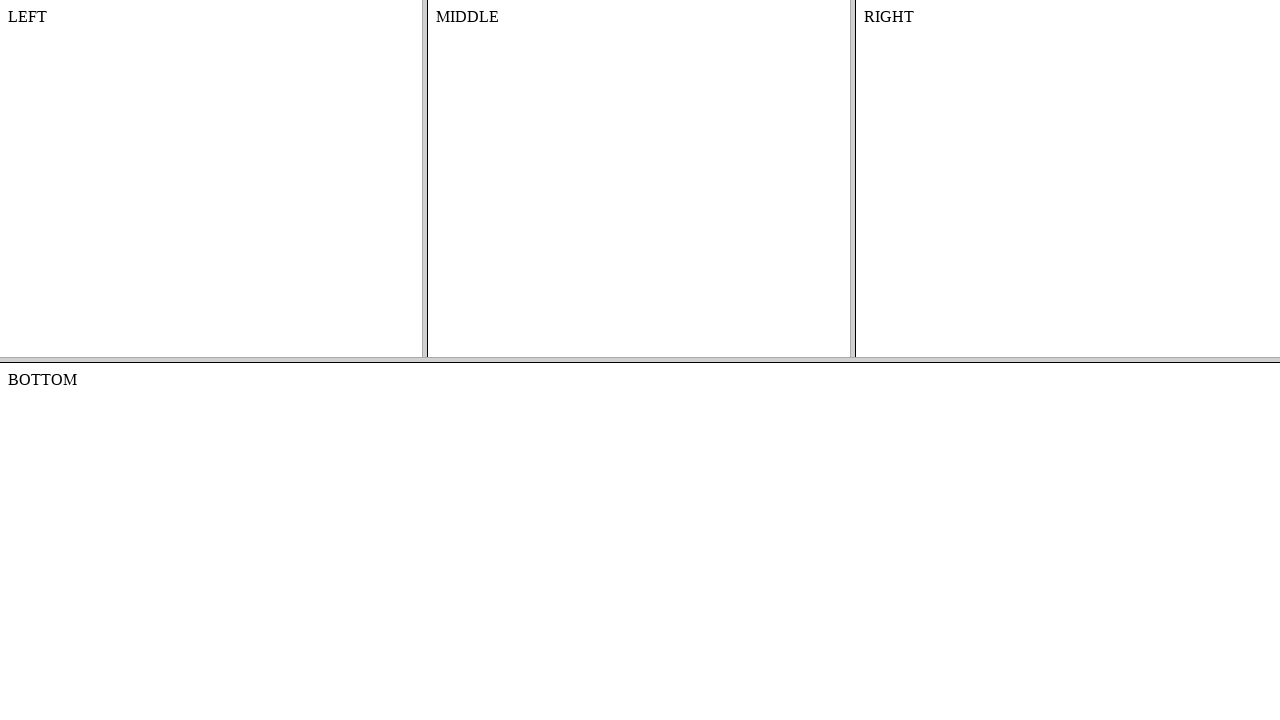

Nested Frames page loaded
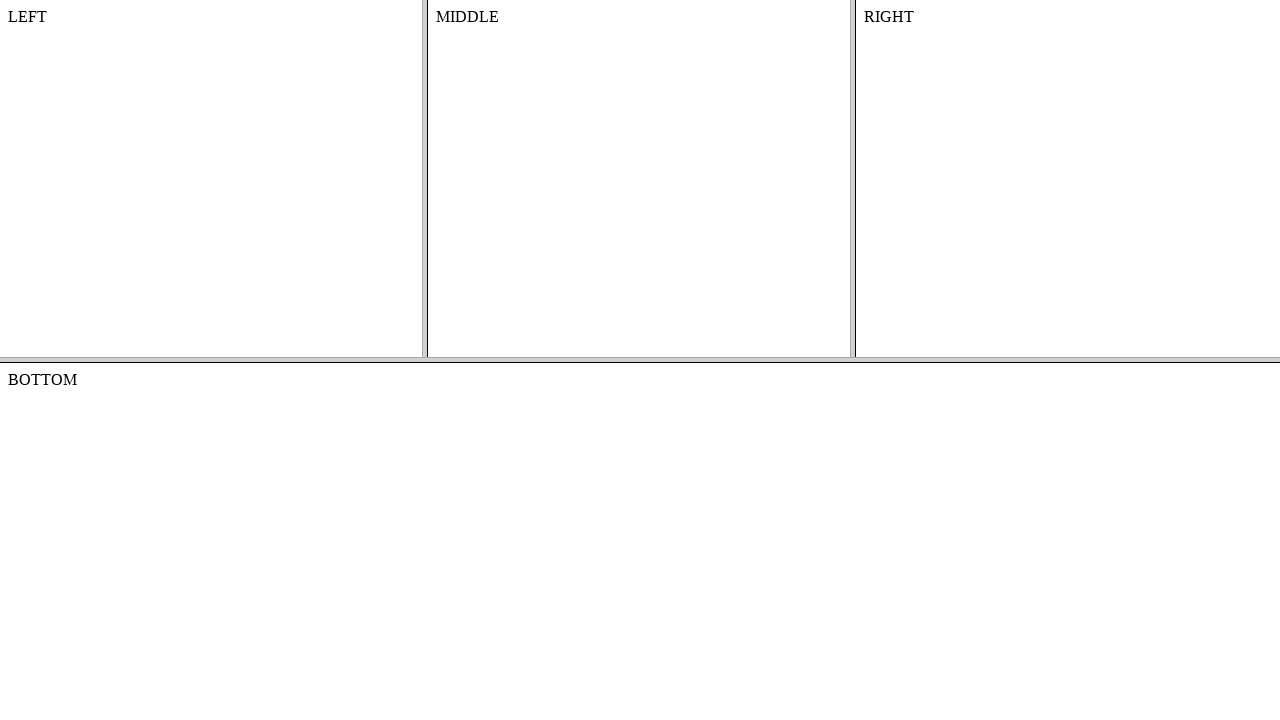

Located frame-top nested frame
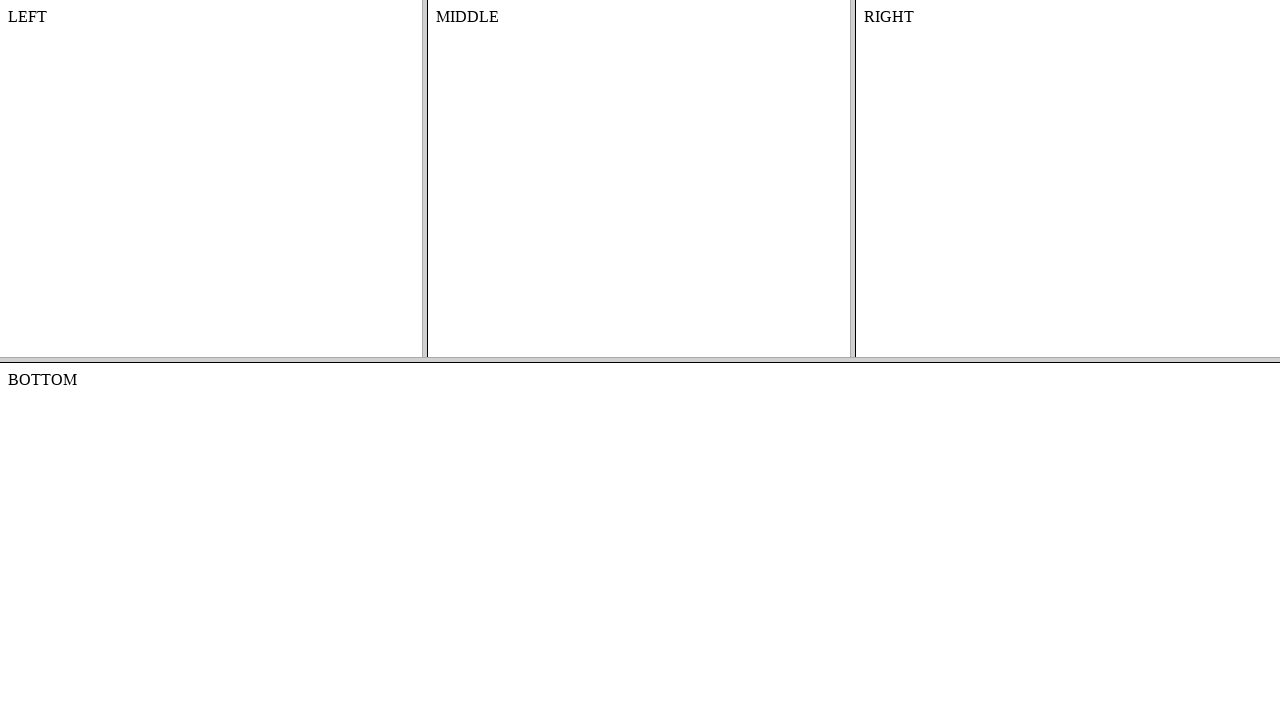

Located frame-middle nested within frame-top
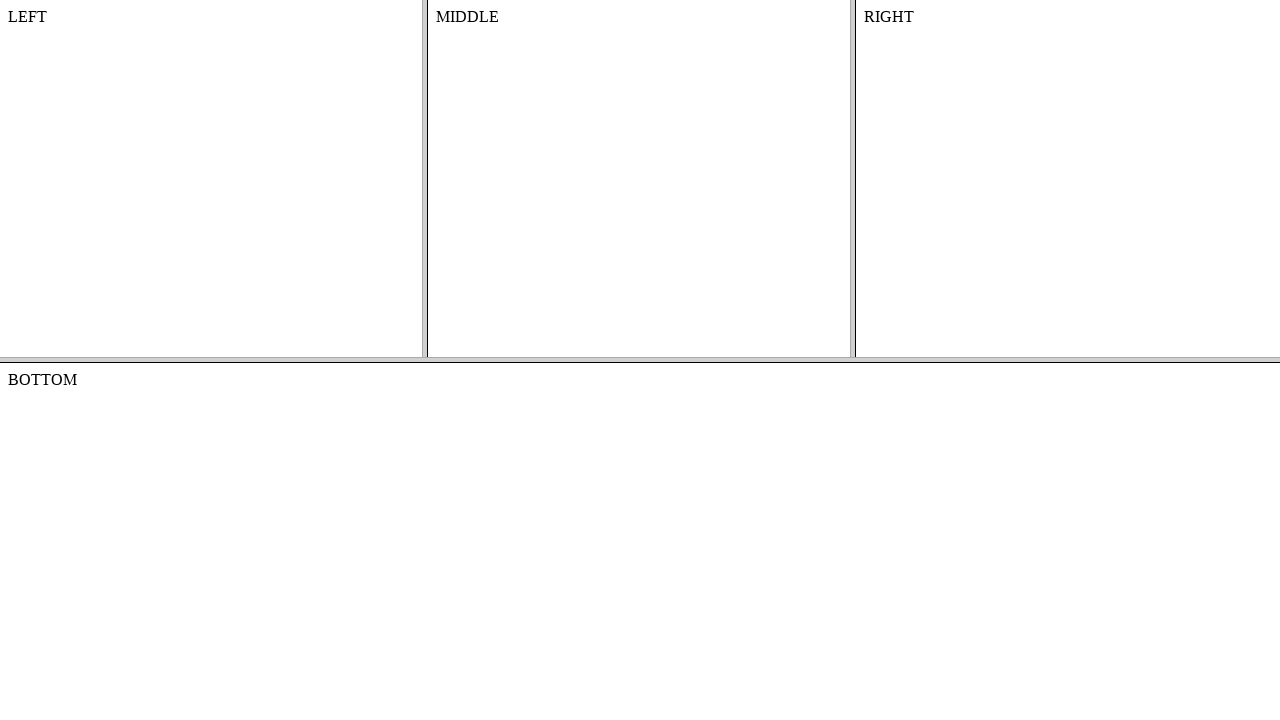

Content element in frame-middle is now visible
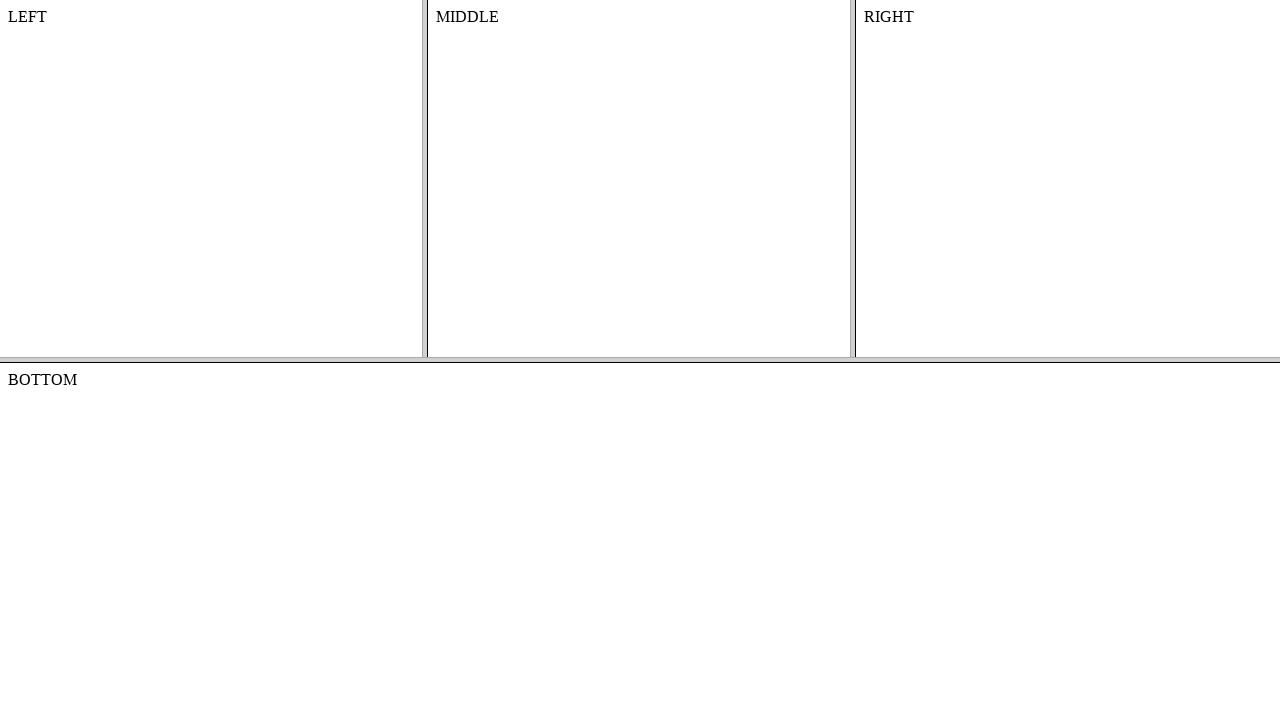

Retrieved text content from innermost frame element
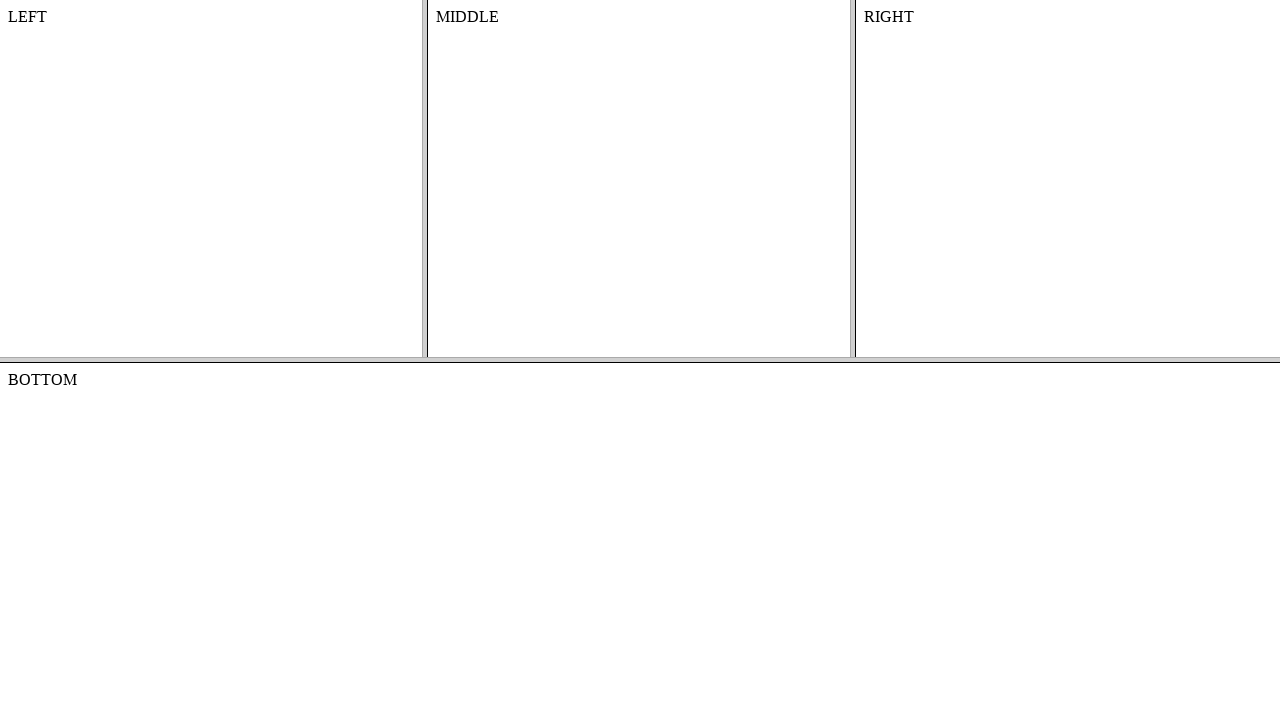

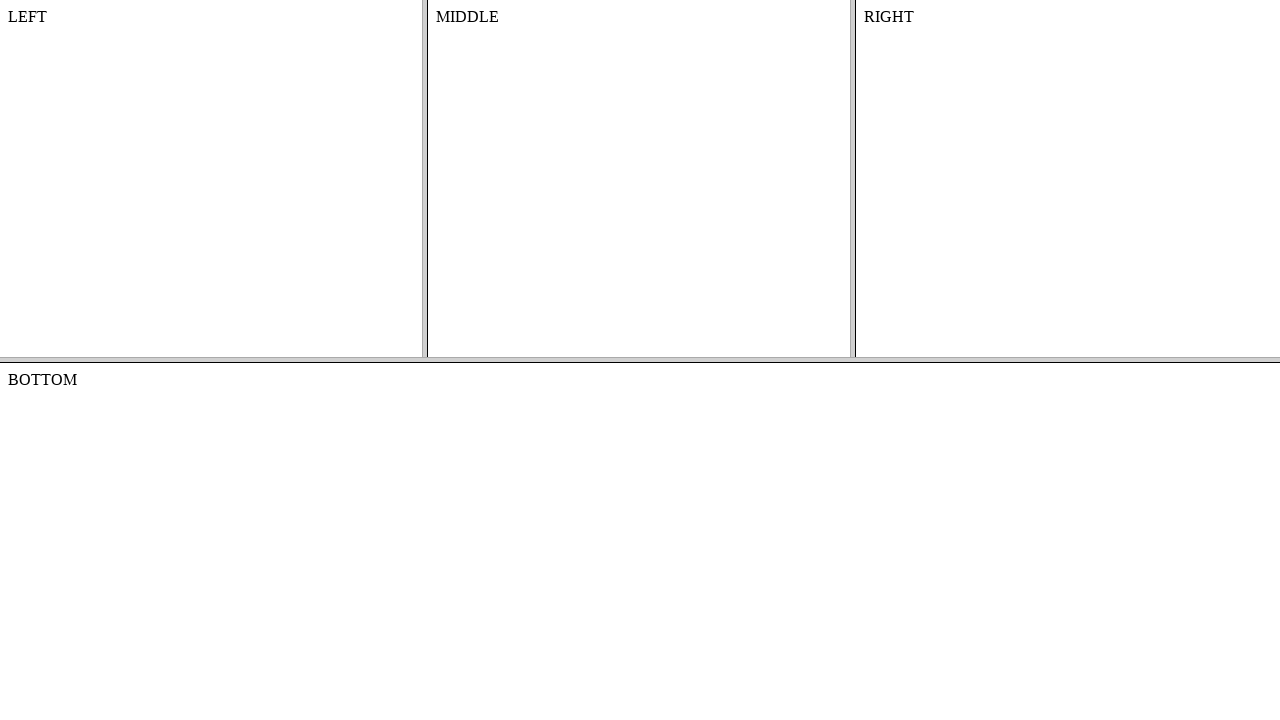